Clicks on the Checkout button and verifies the checkout form page is displayed

Starting URL: https://webshop-agil-testautomatiserare.netlify.app/

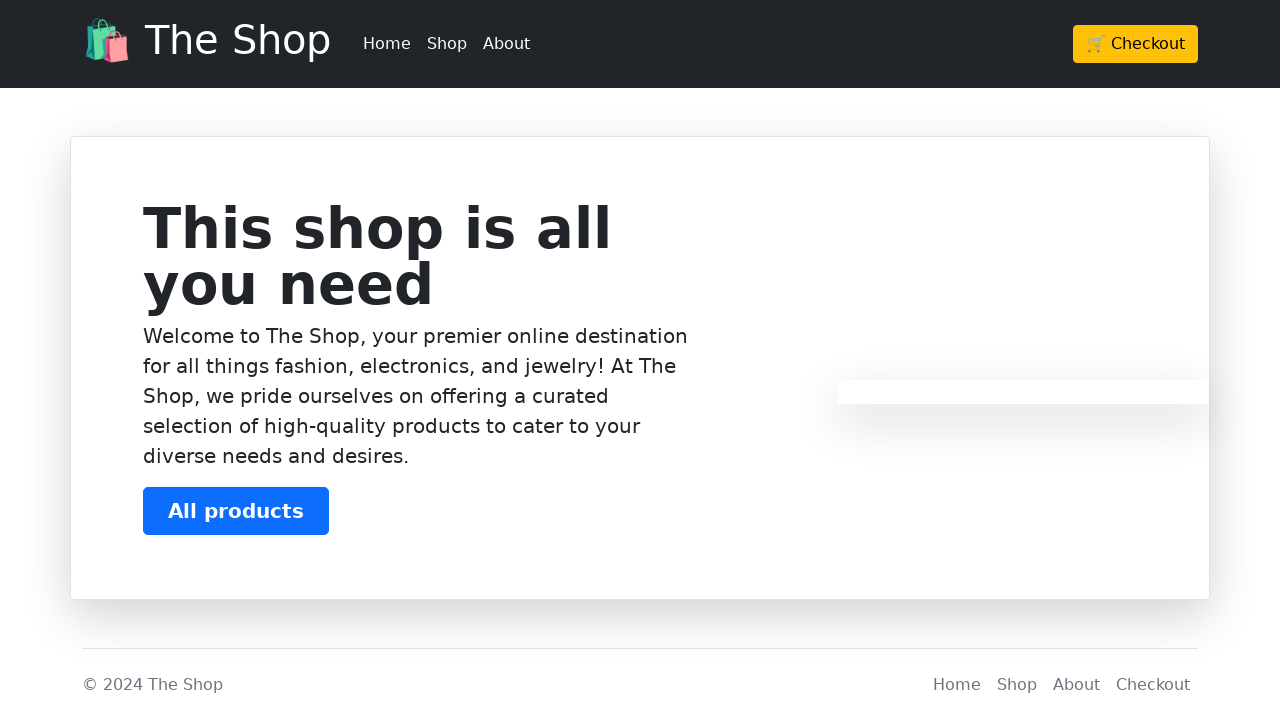

Clicked the Checkout button at (1136, 44) on a.btn-warning
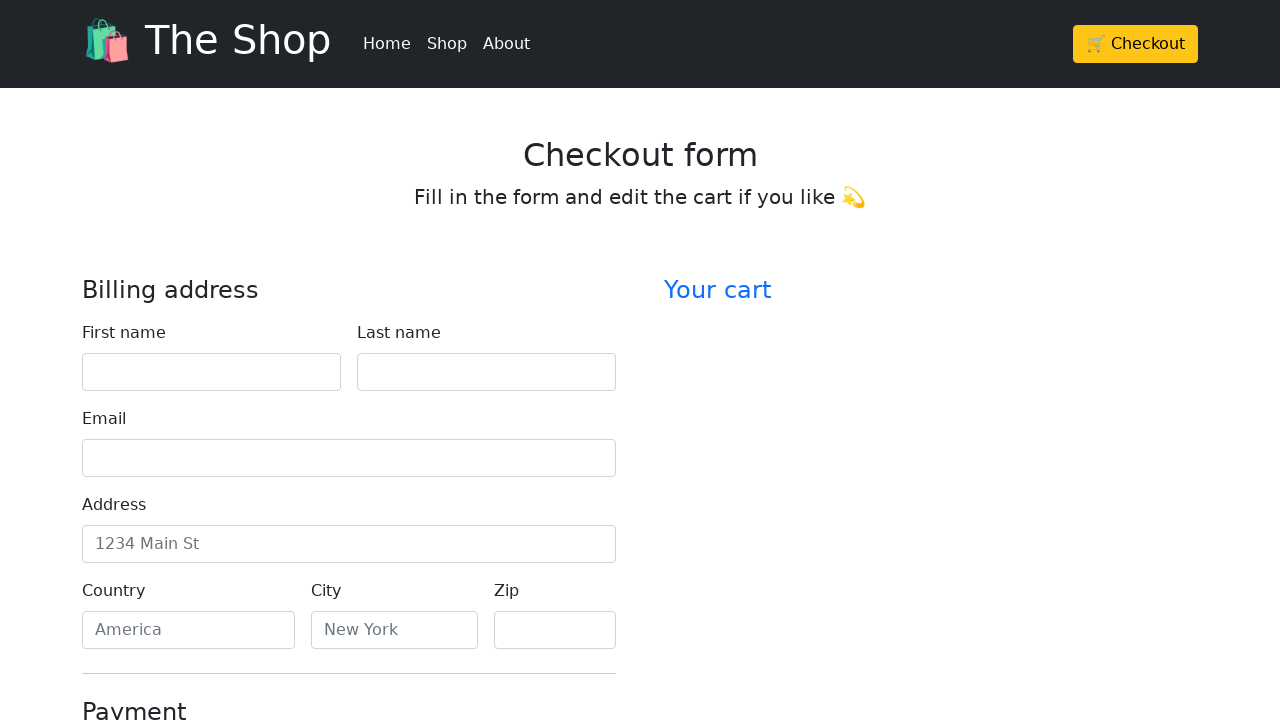

Waited for Checkout form heading to appear
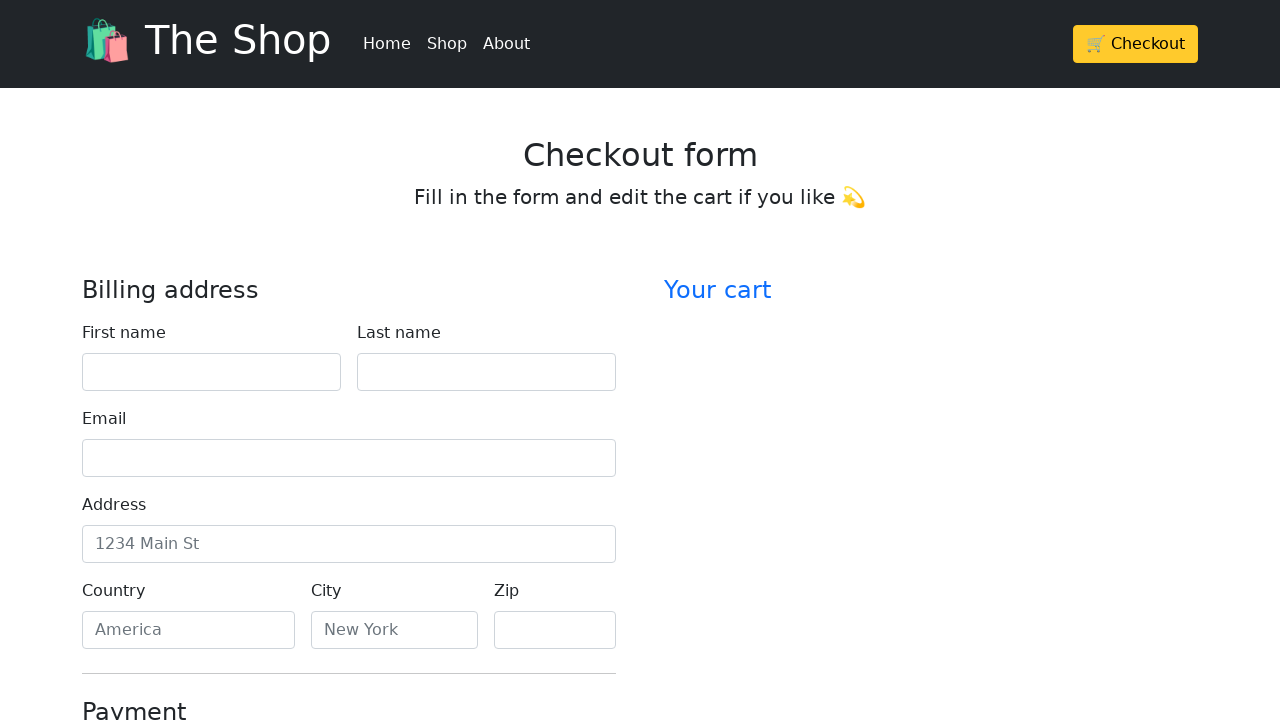

Verified Checkout form heading is visible
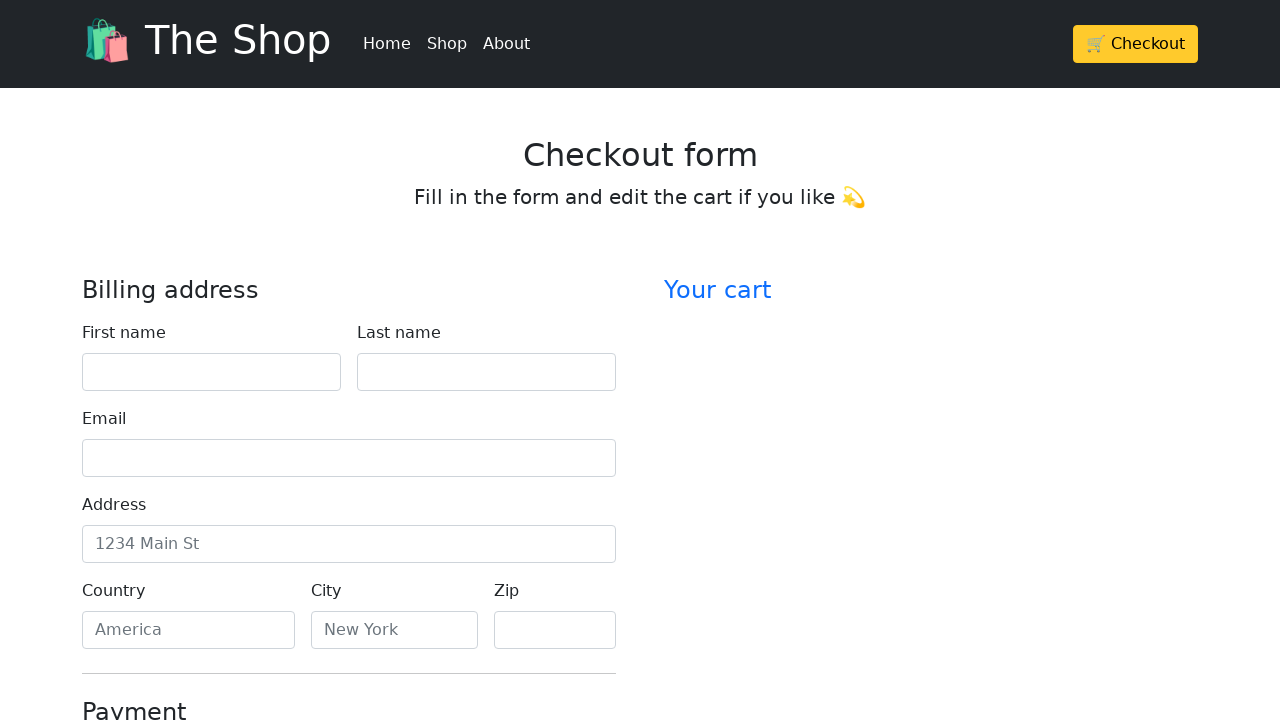

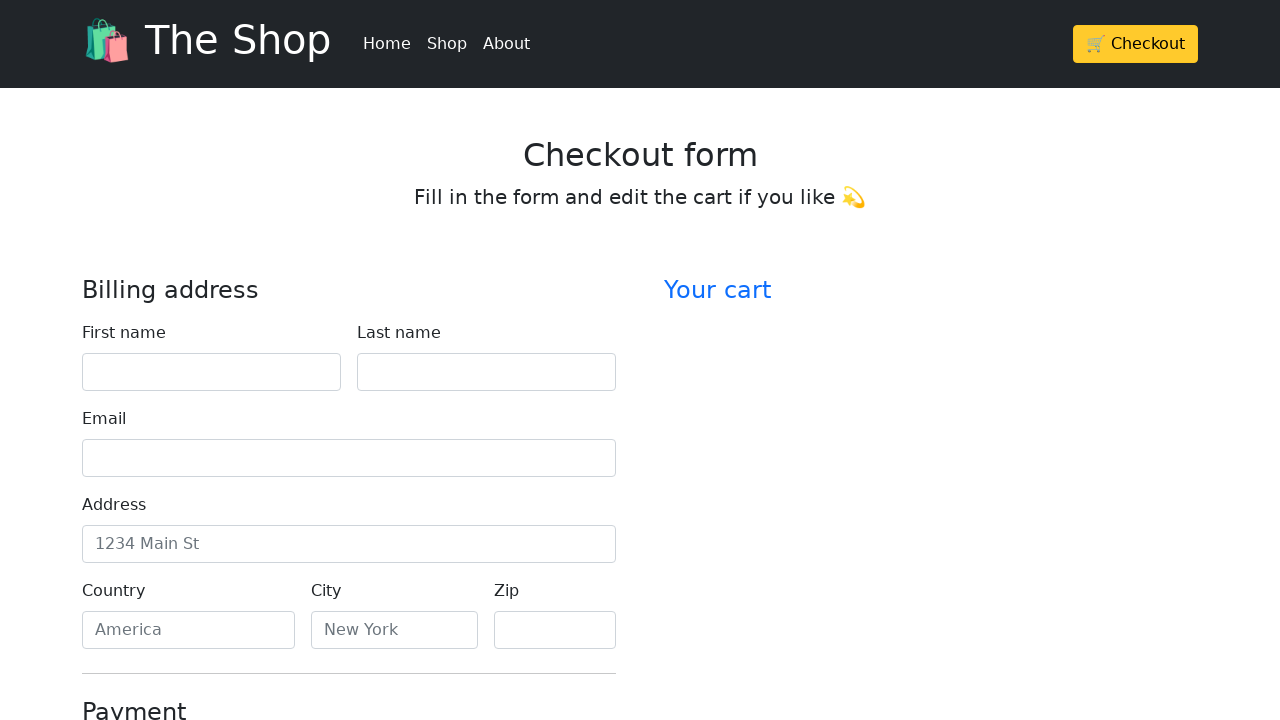